Tests that adding a duplicate patient is prevented

Starting URL: https://sitetc1kaykywaleskabreno.vercel.app/admin

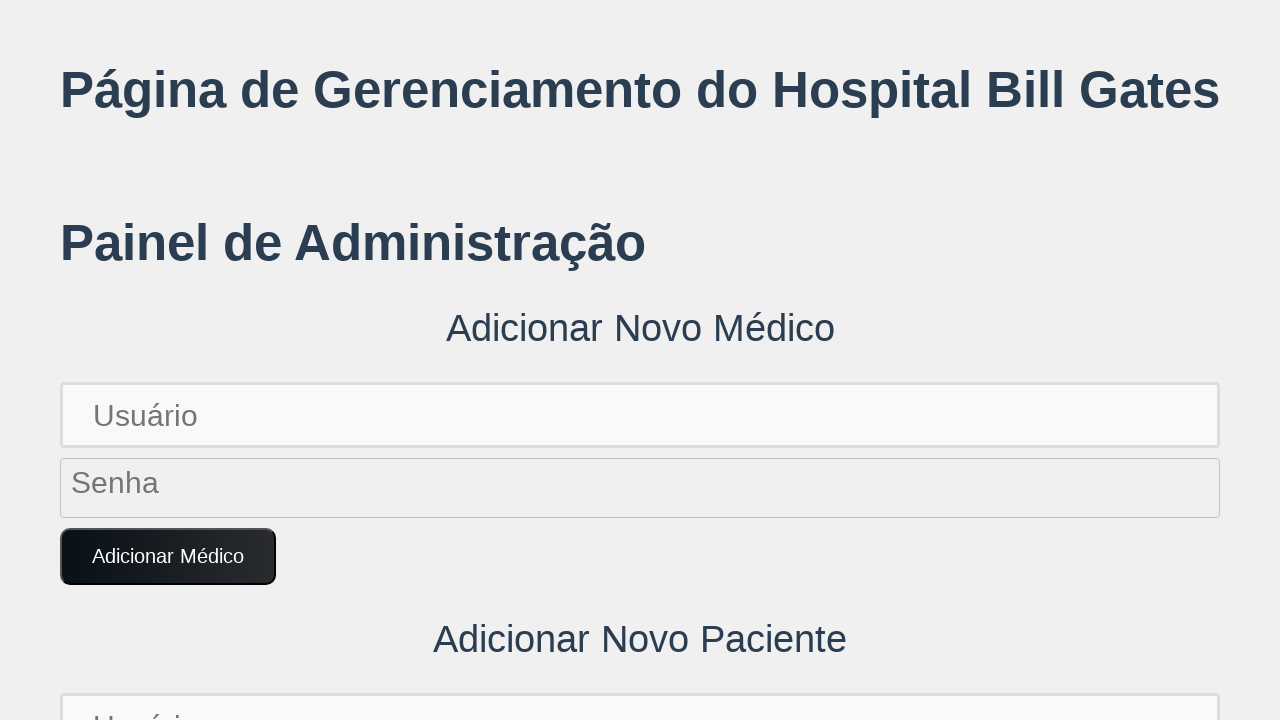

Set up dialog handler to auto-accept dialogs
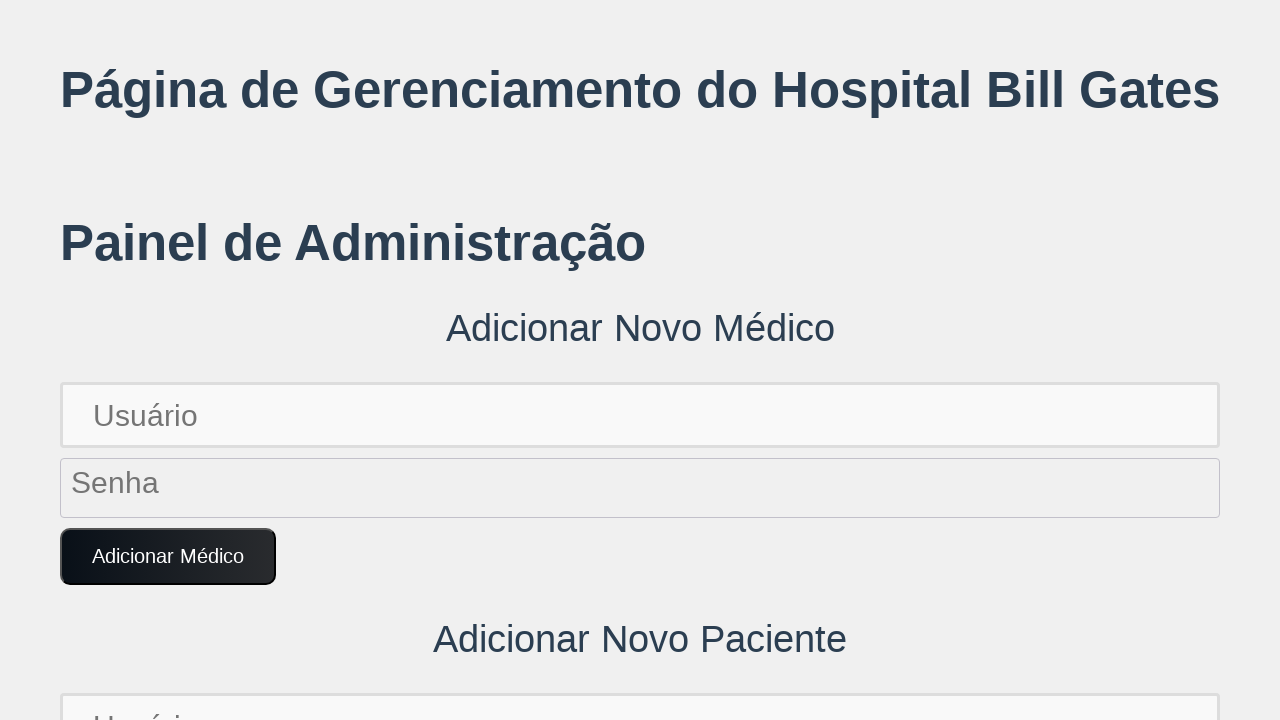

Defined existing patient credentials (bob.brown654)
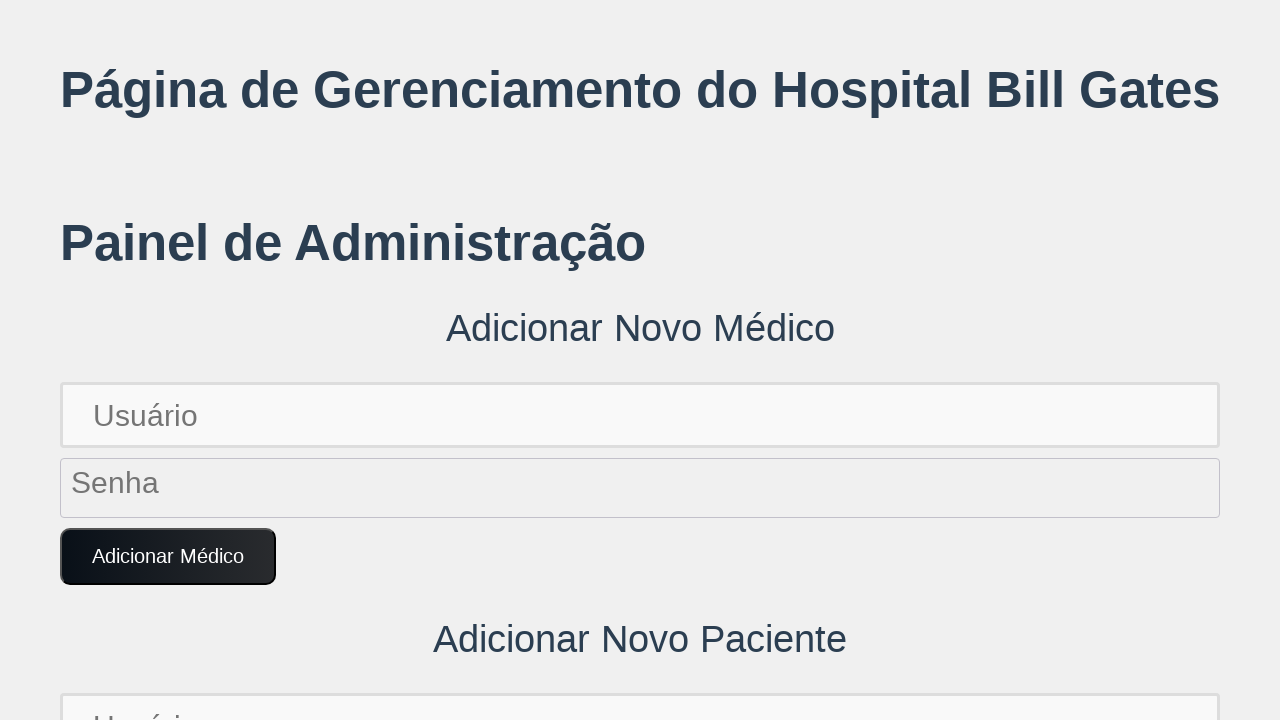

Filled username field with existing patient username 'bob.brown654' on input[placeholder='Usuário'] >> nth=1
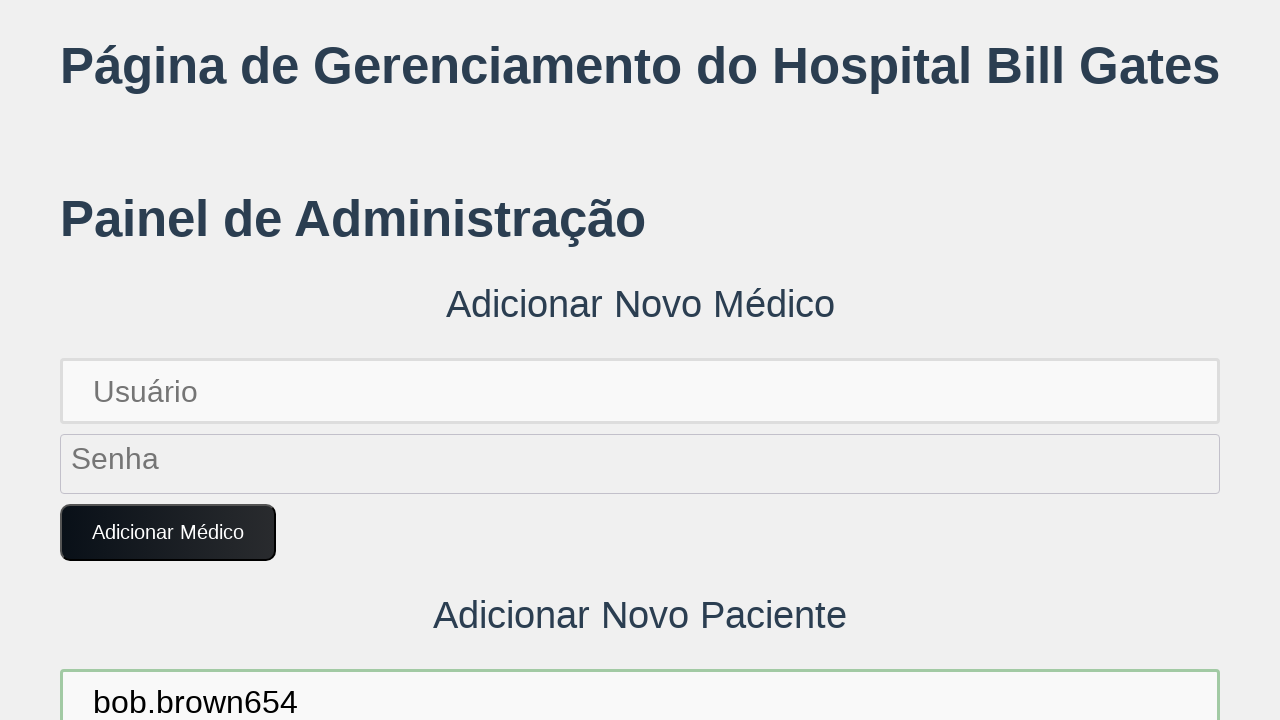

Filled password field with existing patient password on input[placeholder='Senha'] >> nth=1
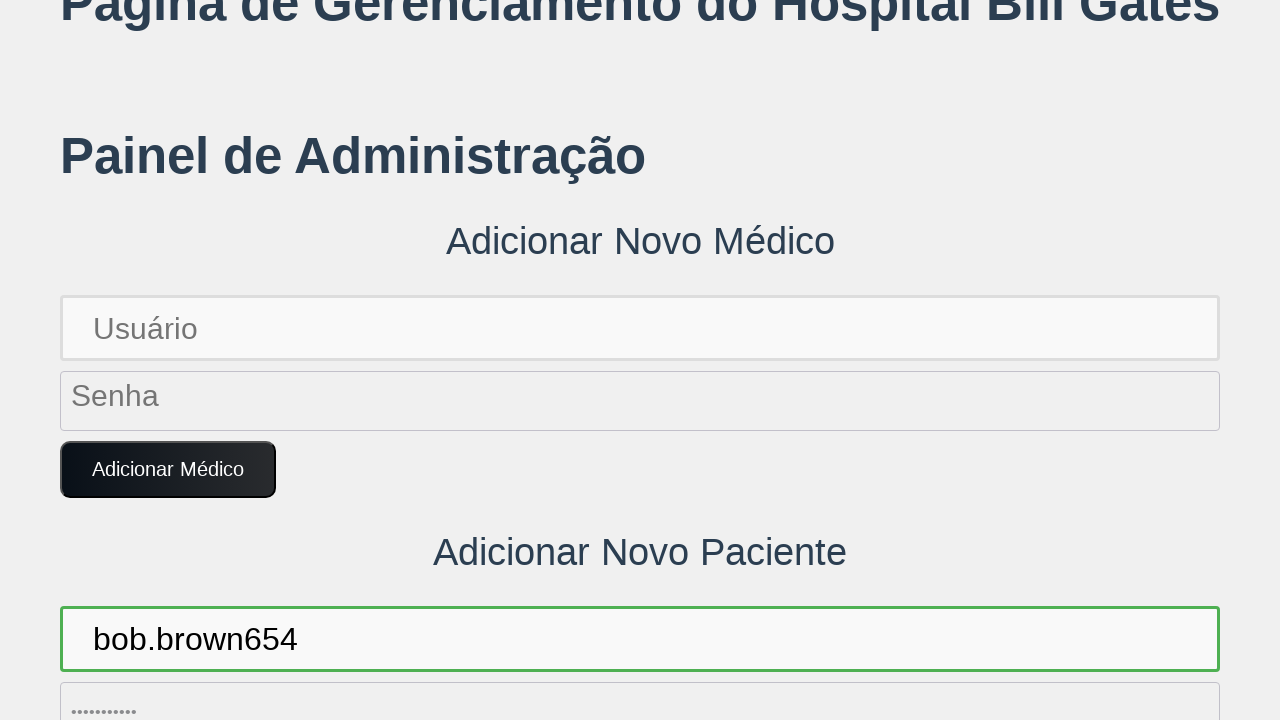

Clicked 'Adicionar Paciente' button to attempt adding duplicate patient at (174, 360) on button:text('Adicionar Paciente')
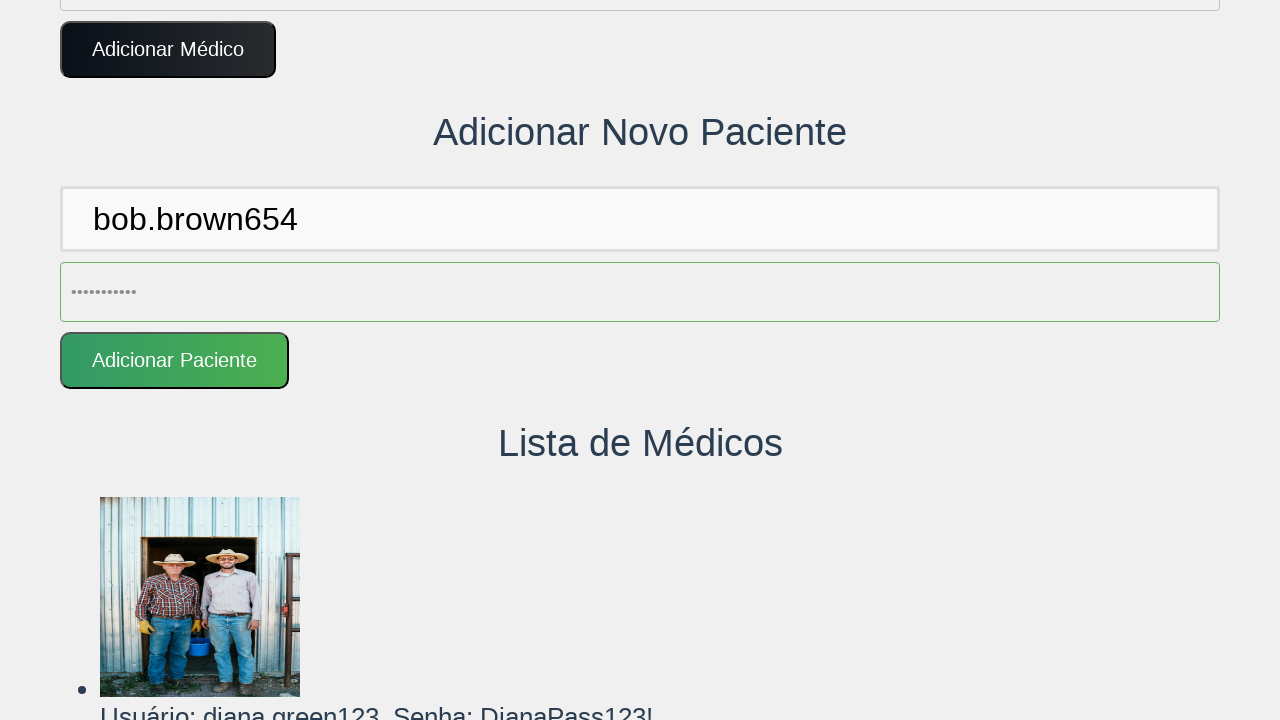

Waited 2 seconds for alert and list update after duplicate patient attempt
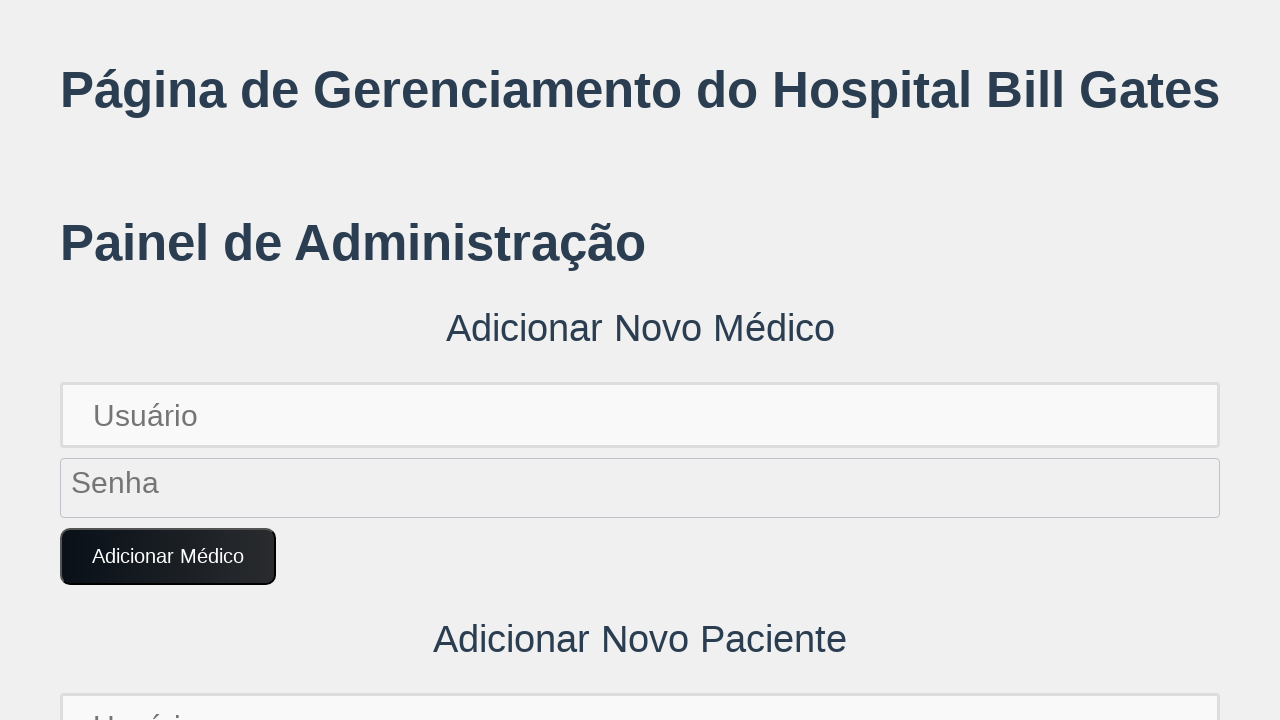

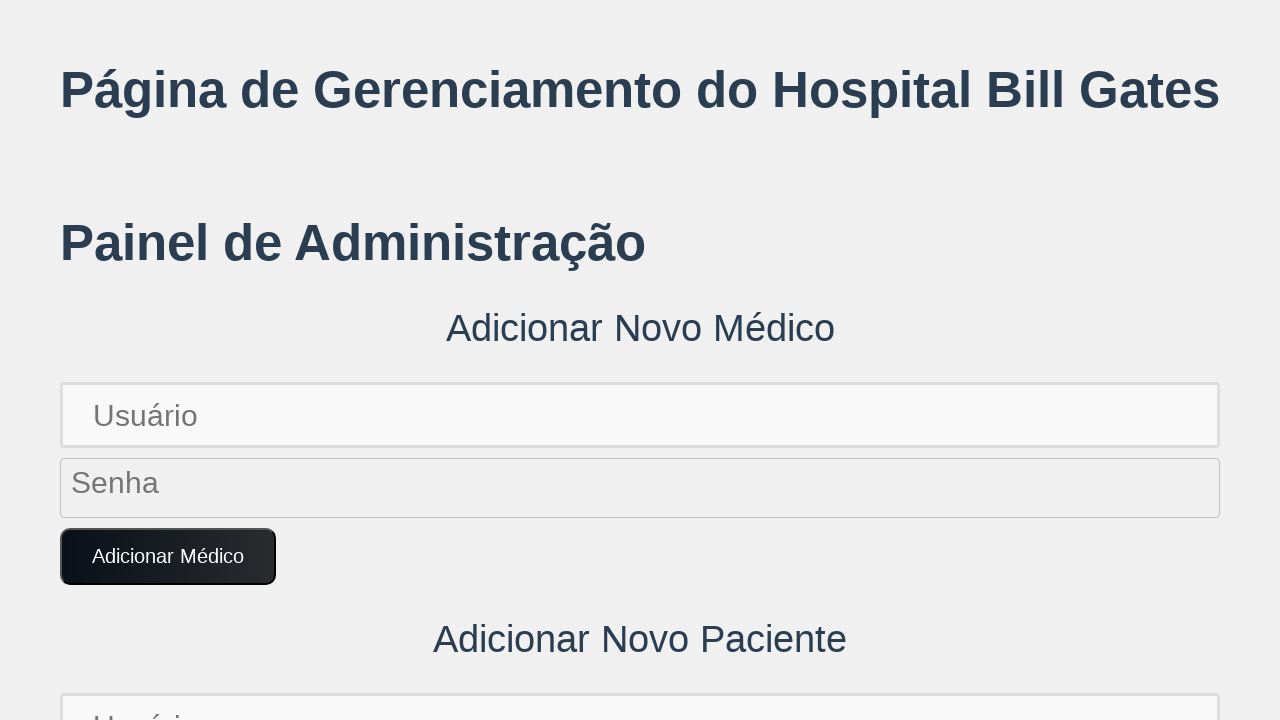